Tests the autosuggestive dropdown functionality by typing partial country name "Ind" and navigating through suggestions using keyboard arrow keys

Starting URL: https://rahulshettyacademy.com/AutomationPractice/

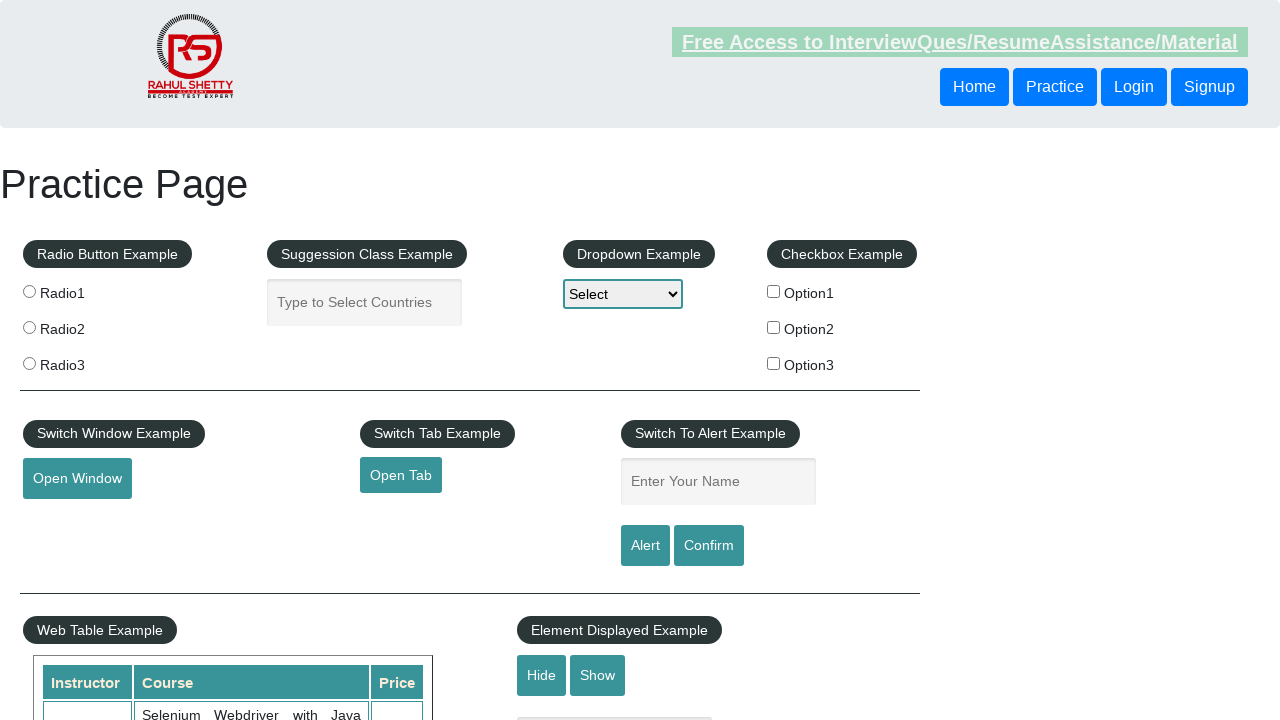

Typed 'Ind' in autocomplete field to trigger suggestions on #autocomplete
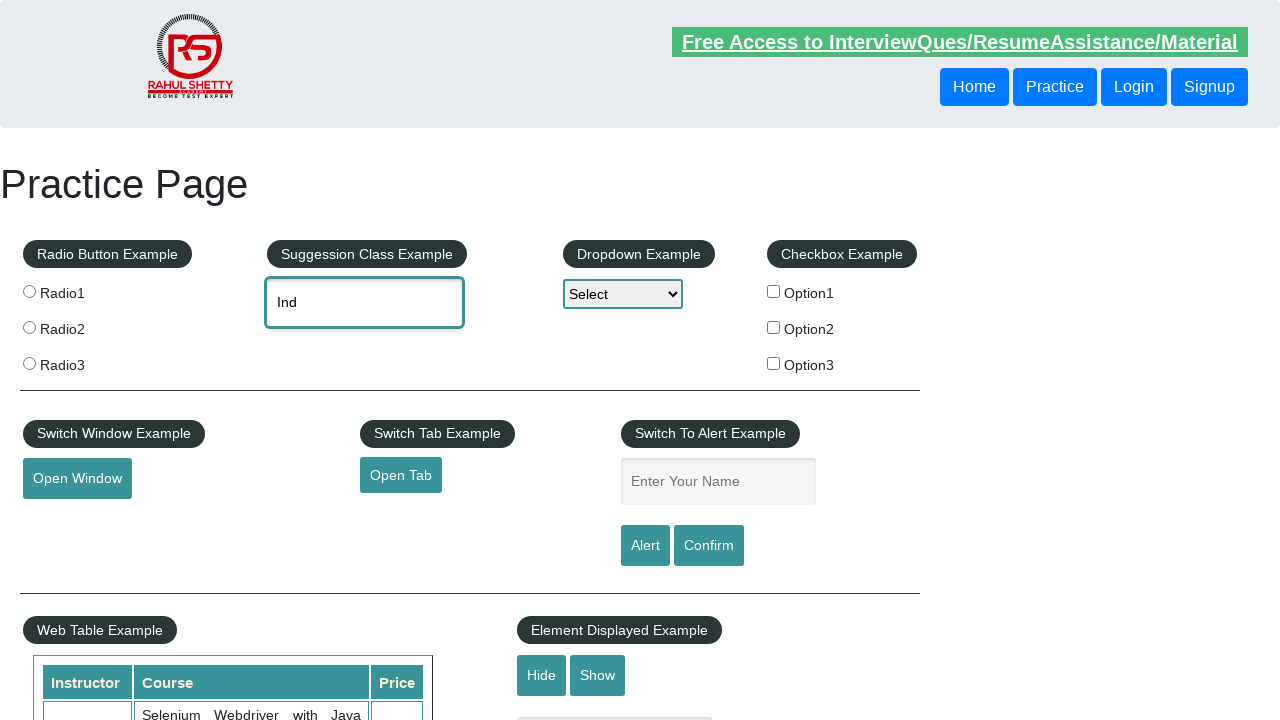

Waited 2 seconds for autosuggestive dropdown to appear
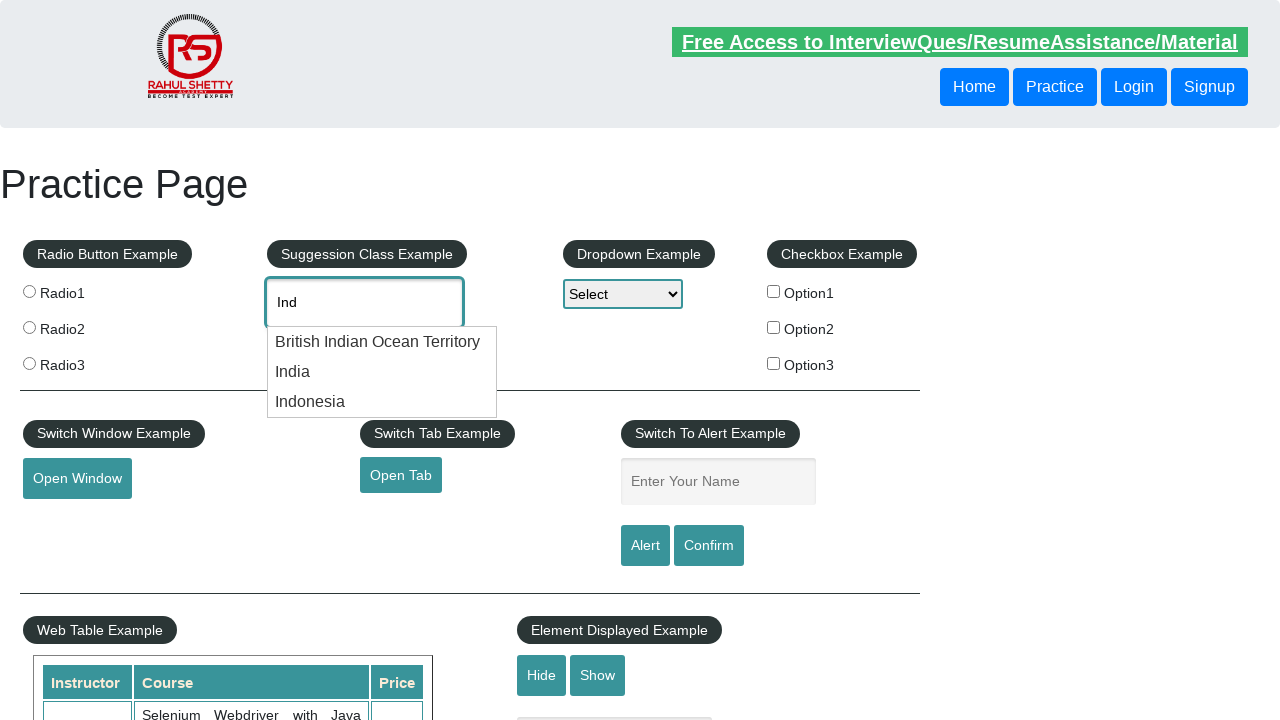

Pressed ArrowDown key to navigate to first suggestion
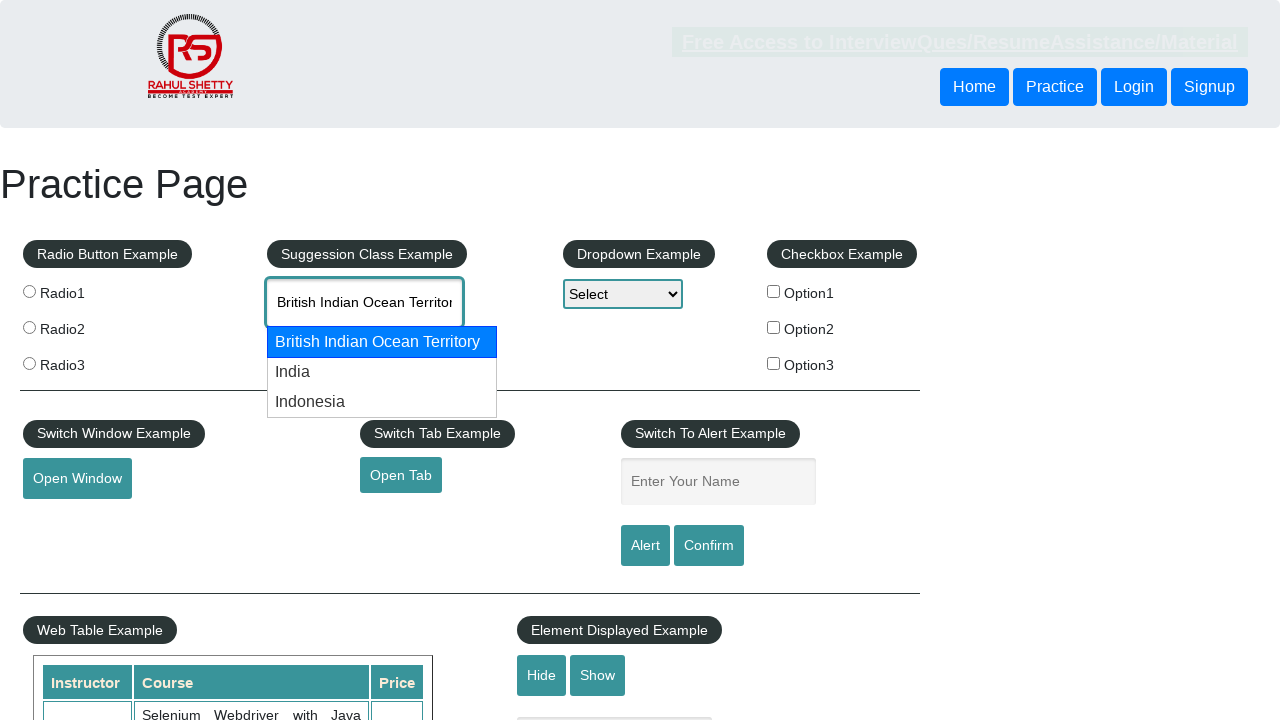

Waited 2 seconds after first arrow key press
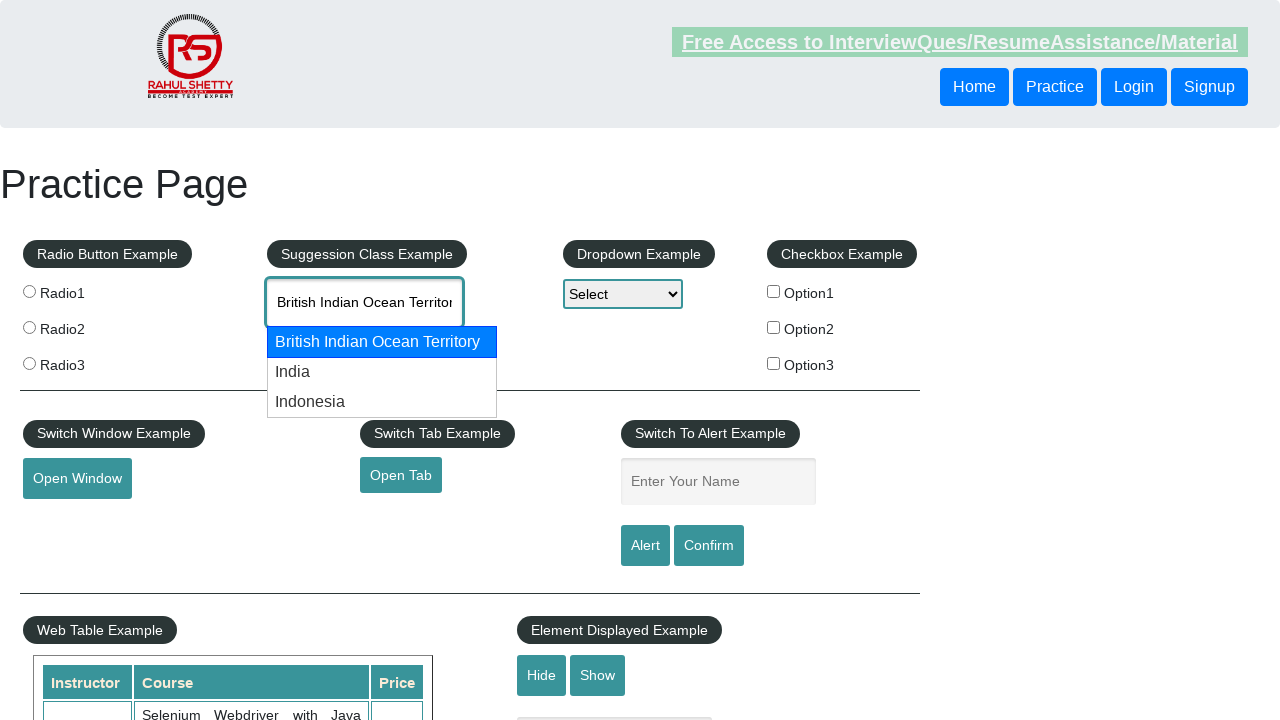

Pressed ArrowDown key again to navigate to second suggestion
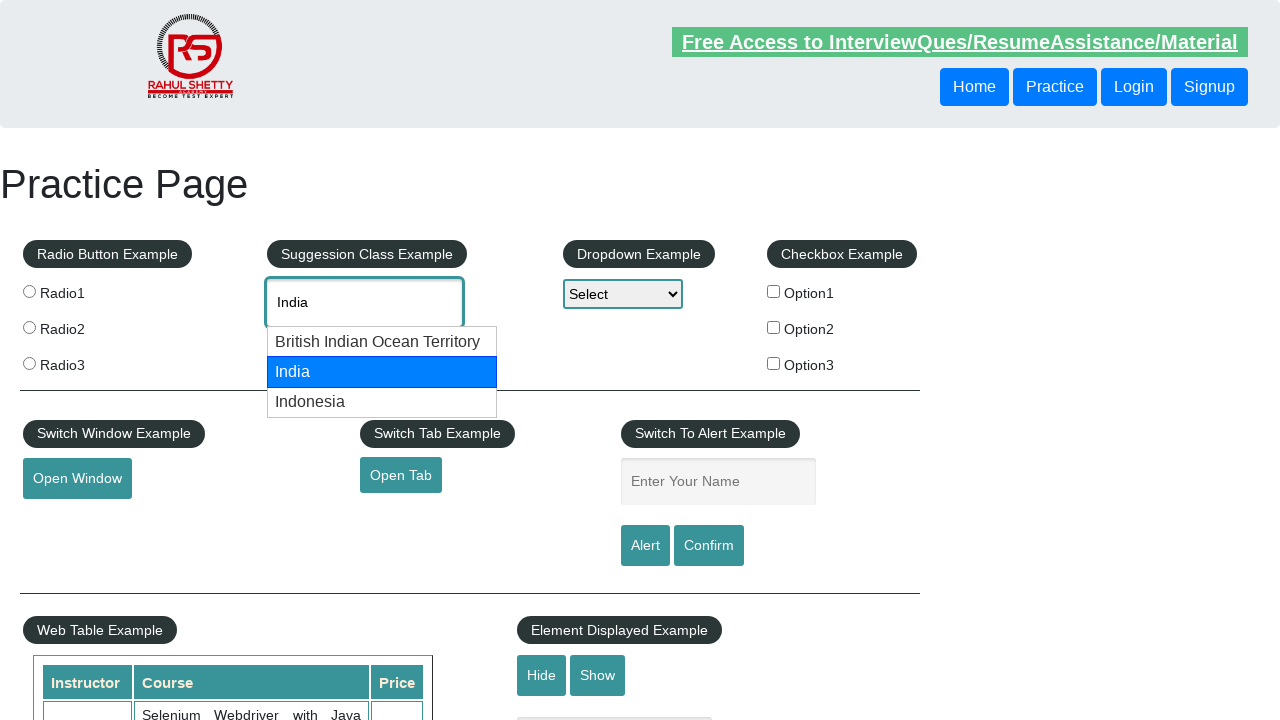

Waited 2 seconds after second arrow key press
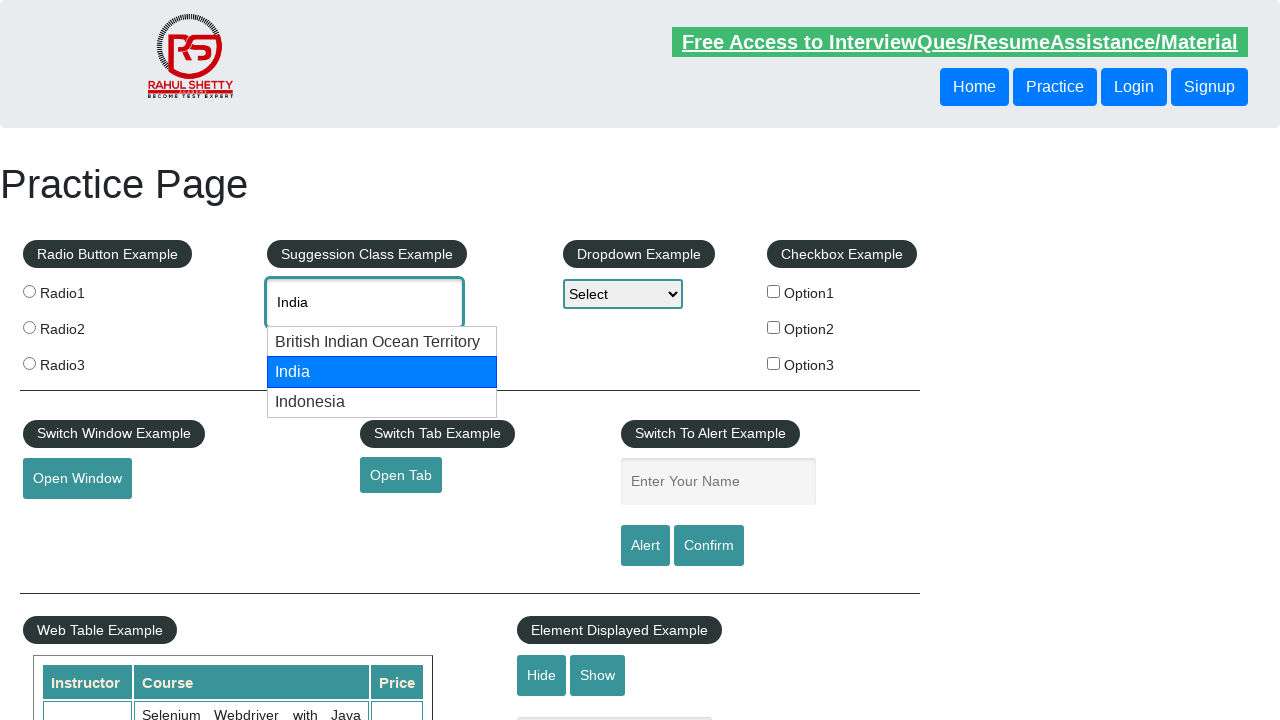

Retrieved autocomplete field value: 'None'
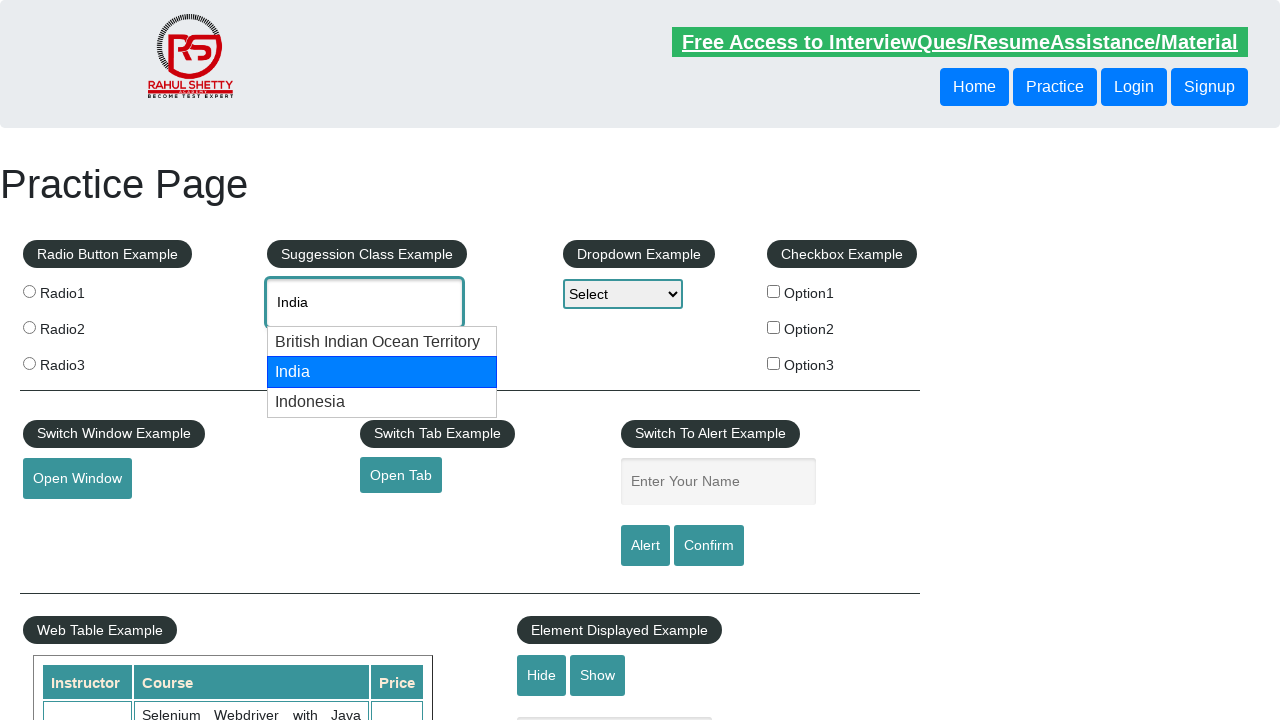

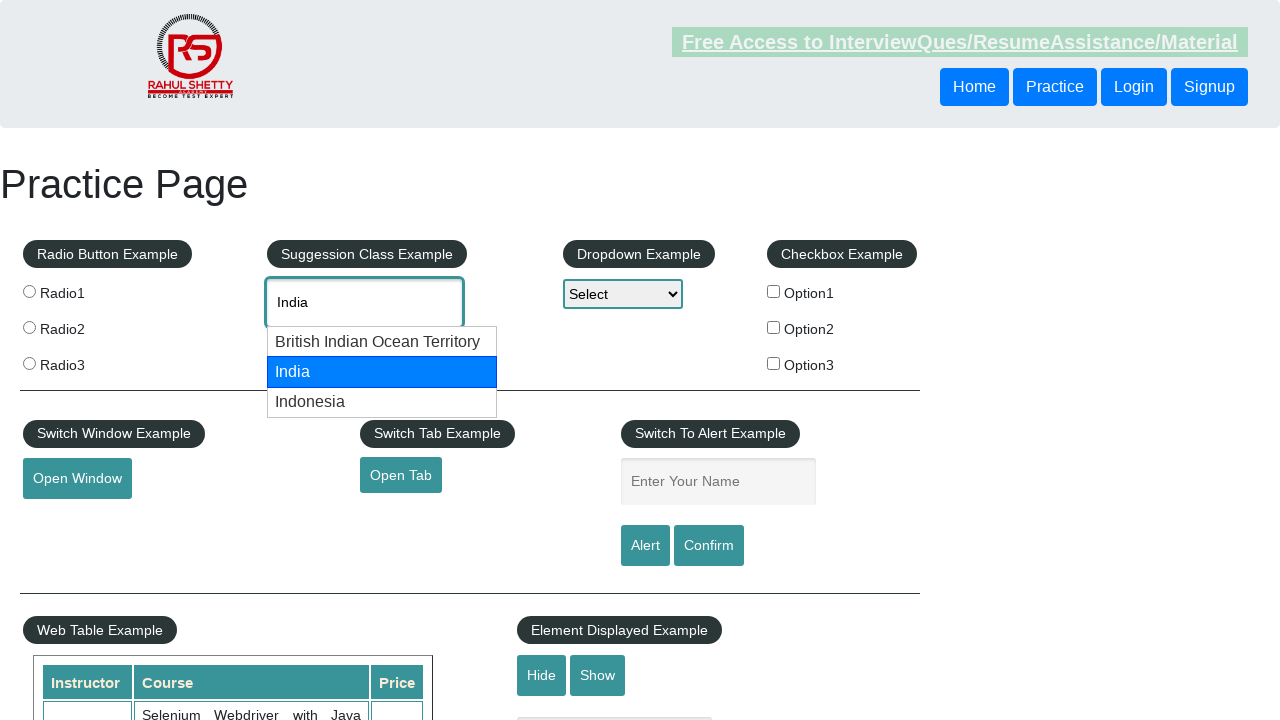